Tests adding todo items to the list by creating two items and verifying they appear in the list

Starting URL: https://demo.playwright.dev/todomvc

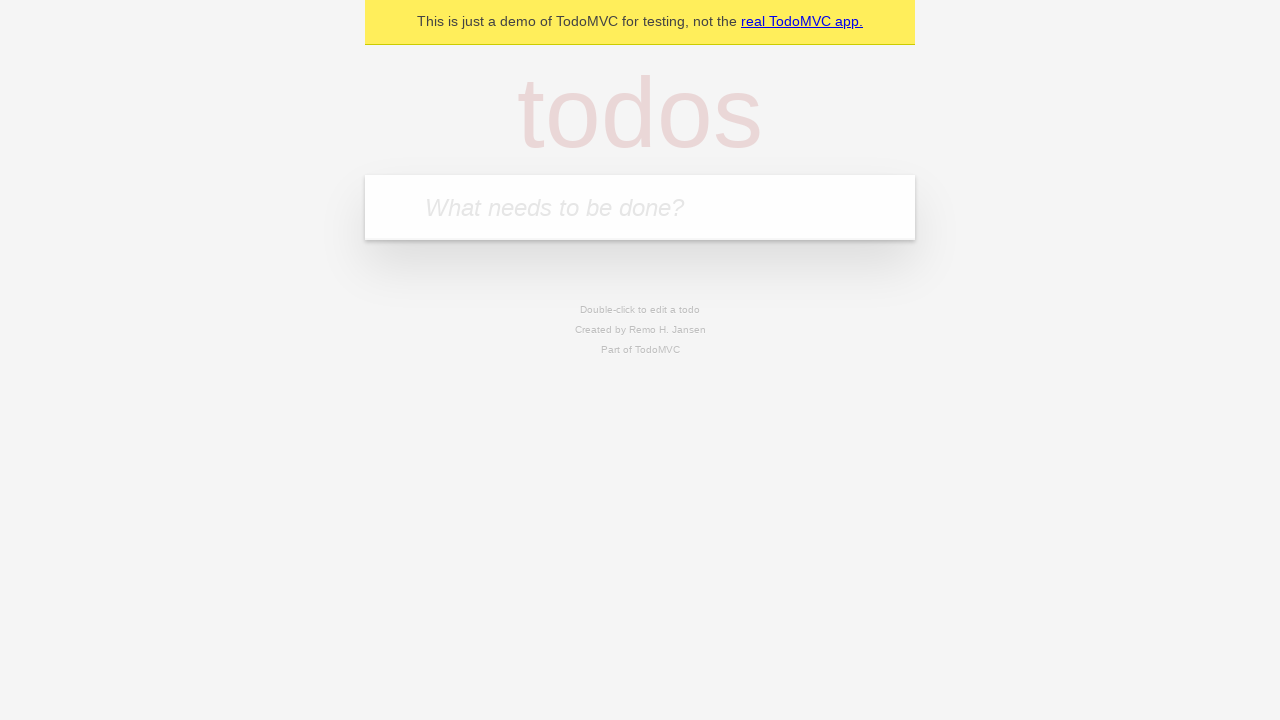

Located the 'What needs to be done?' input field
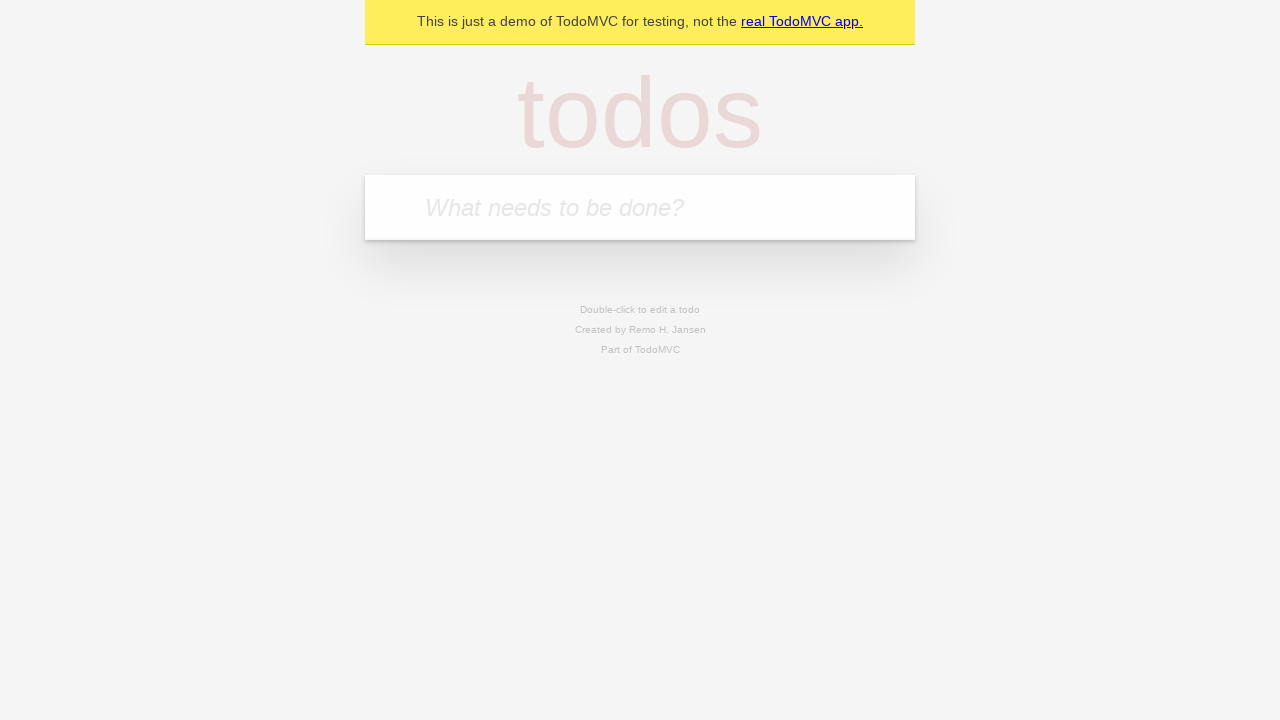

Filled first todo item with 'buy some cheese' on internal:attr=[placeholder="What needs to be done?"i]
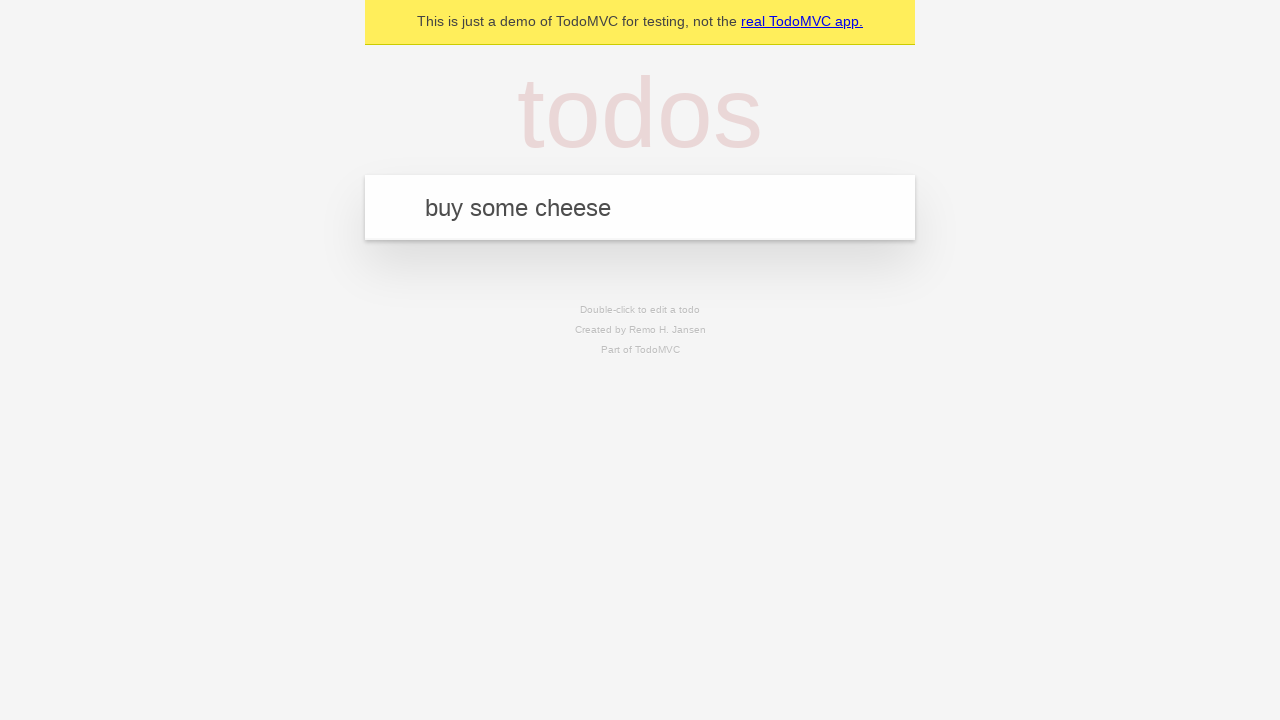

Pressed Enter to add first todo item on internal:attr=[placeholder="What needs to be done?"i]
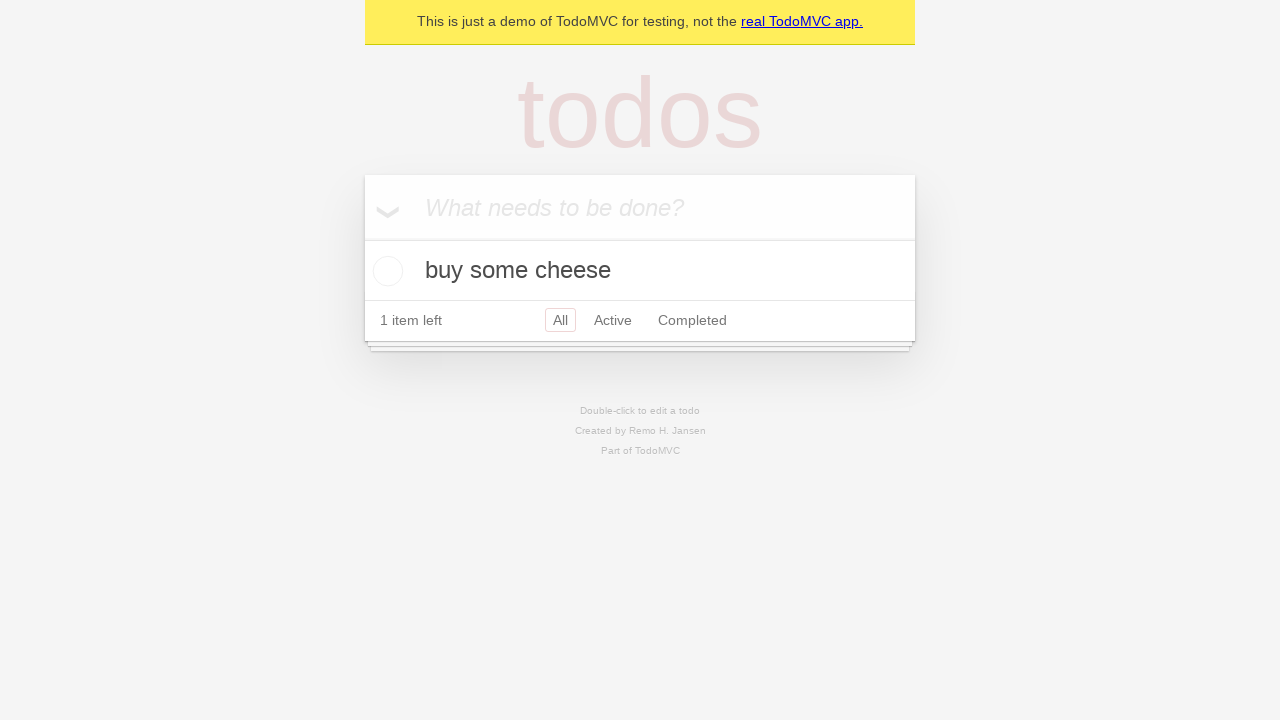

First todo item appeared in the list
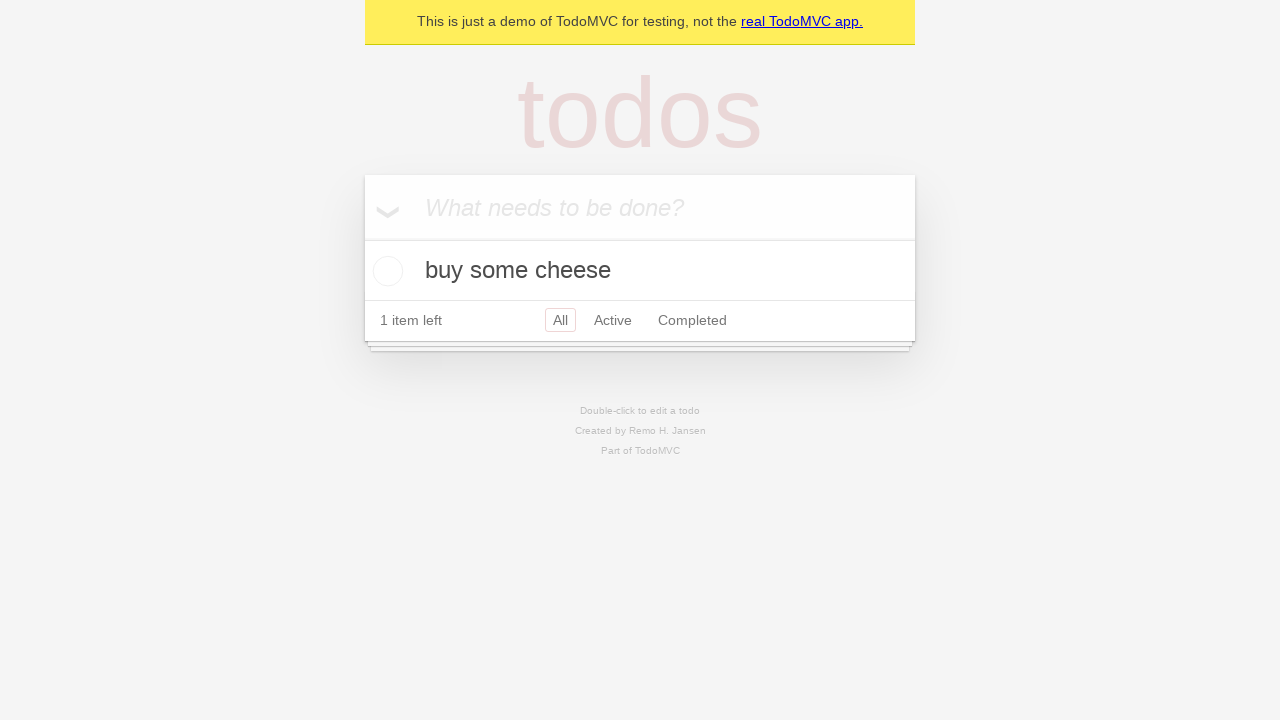

Filled second todo item with 'feed the cat' on internal:attr=[placeholder="What needs to be done?"i]
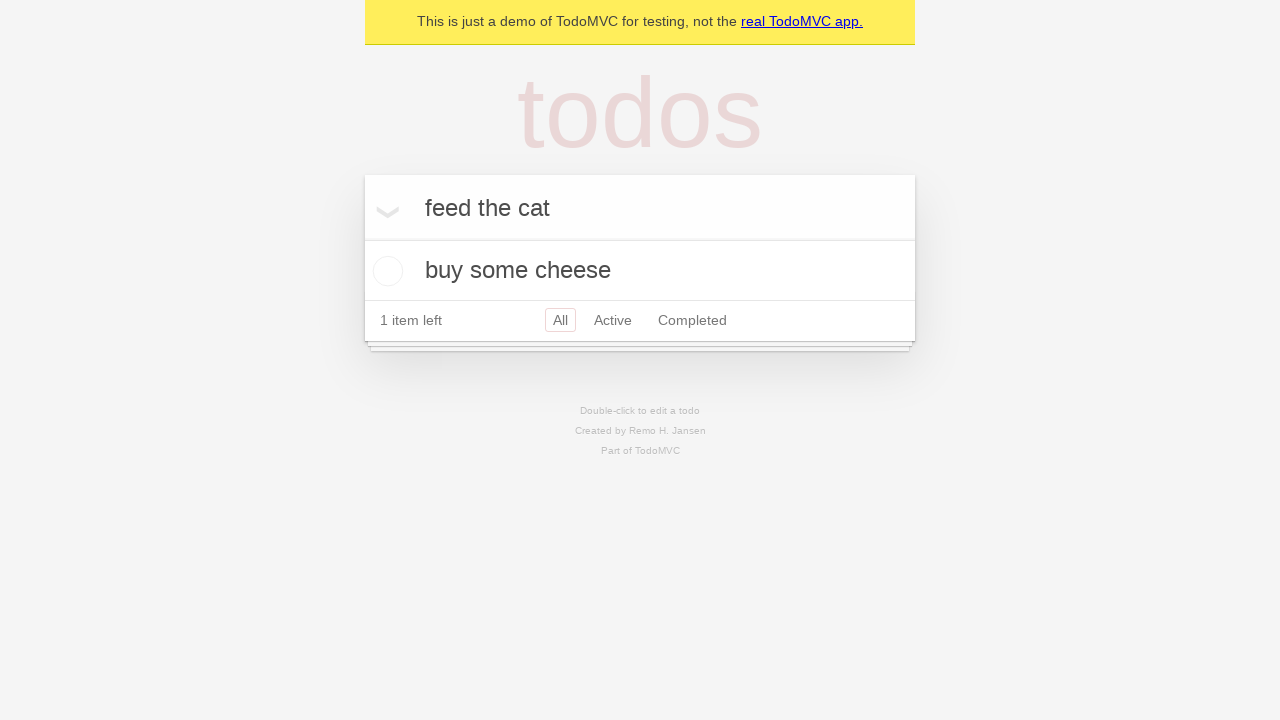

Pressed Enter to add second todo item on internal:attr=[placeholder="What needs to be done?"i]
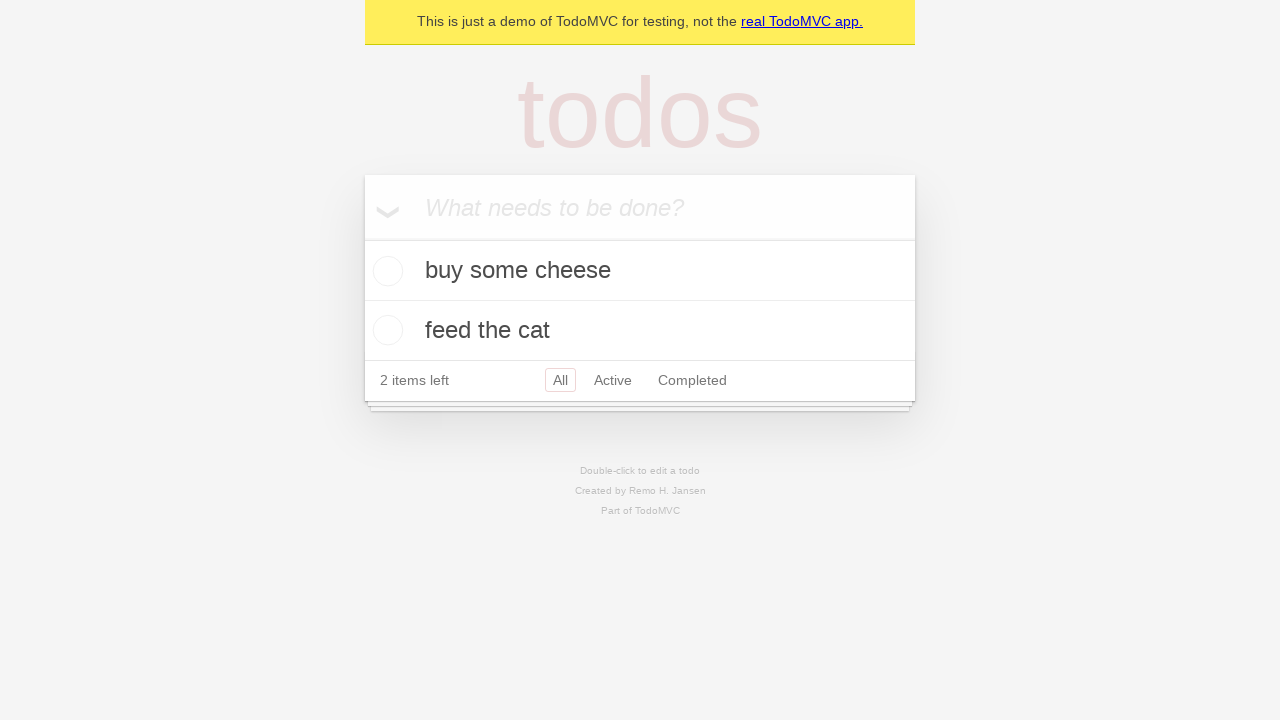

Verified both todo items are now visible in the list
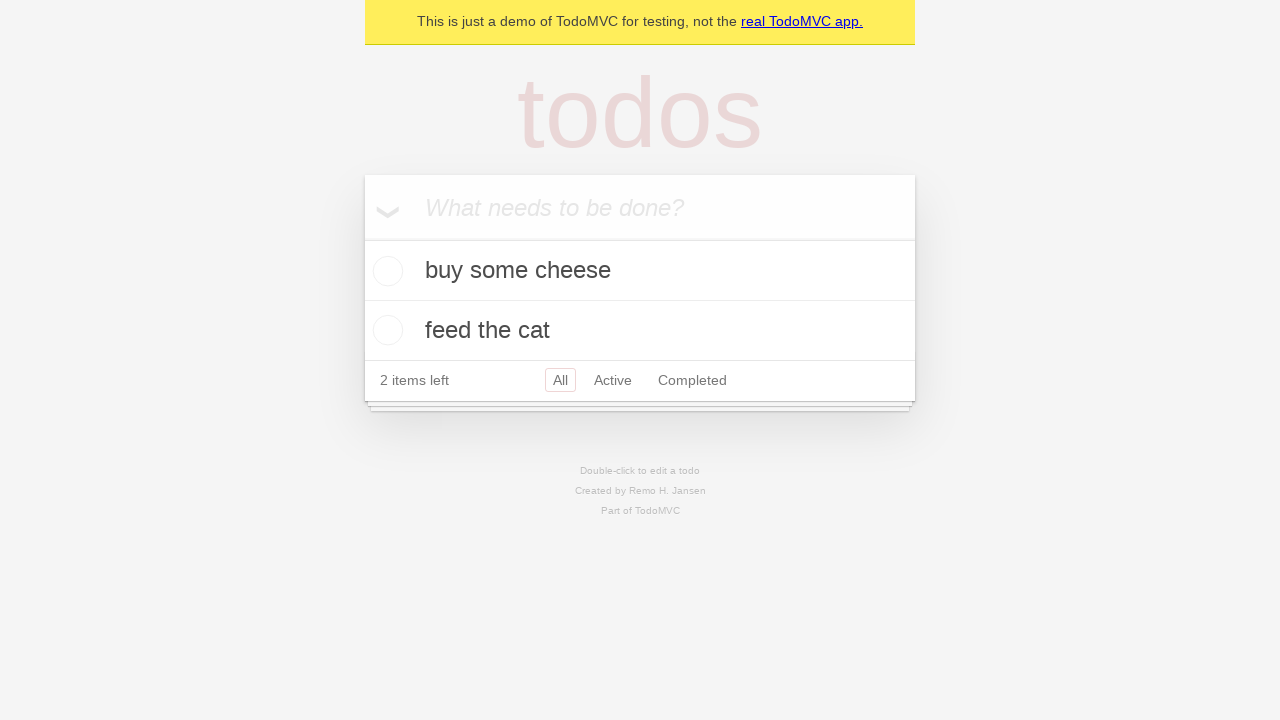

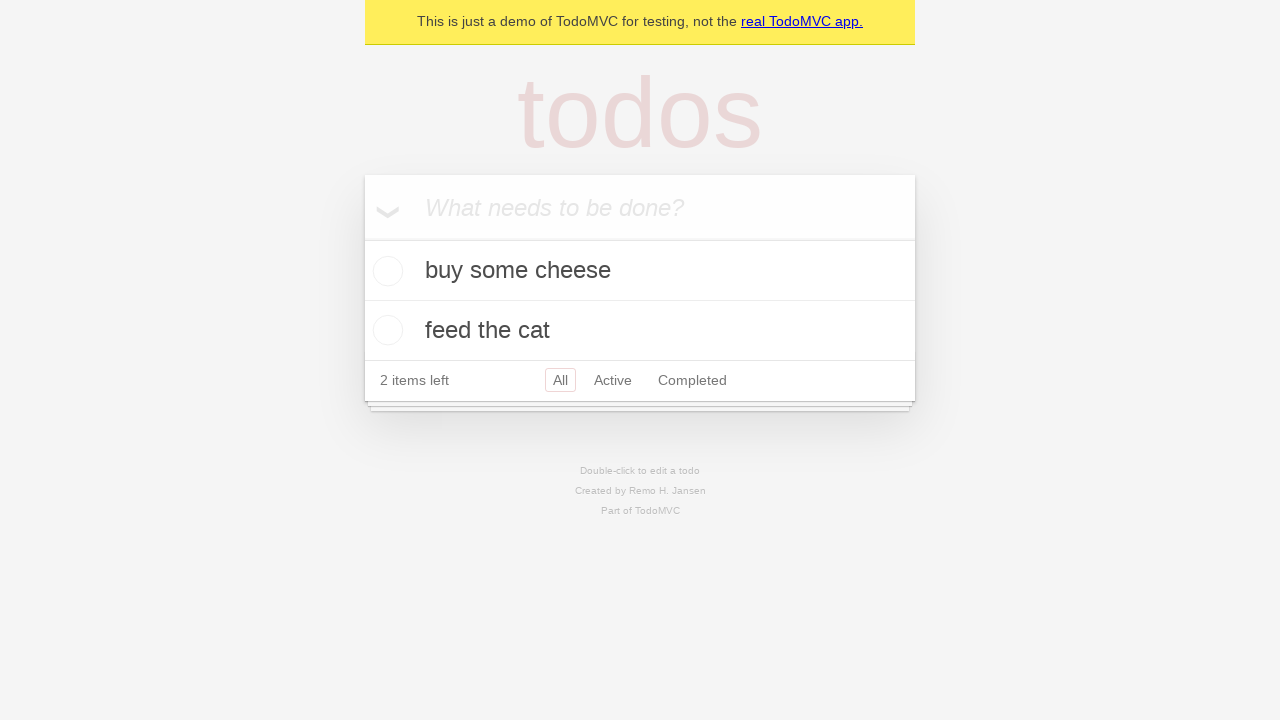